Tests the Basic Calculator web application by entering two numbers, selecting an addition operation, and calculating the result

Starting URL: https://testsheepnz.github.io/BasicCalculator.html

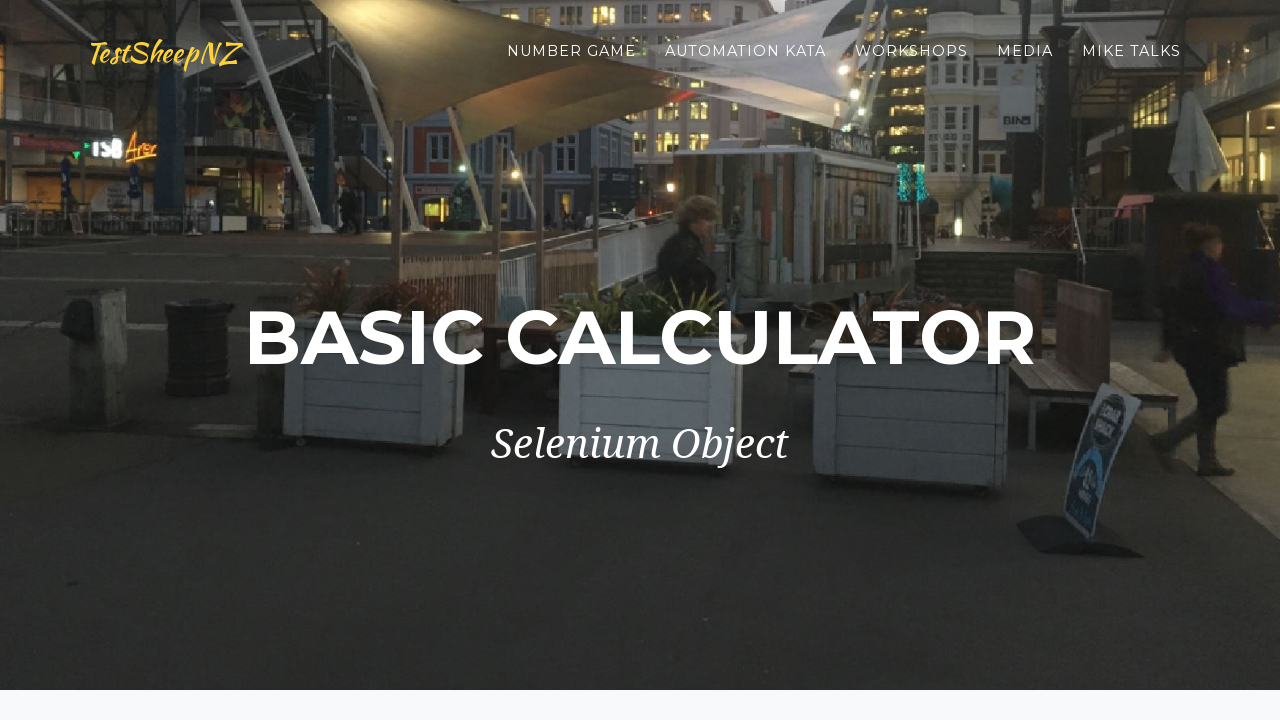

Cleared the first number field on #number1Field
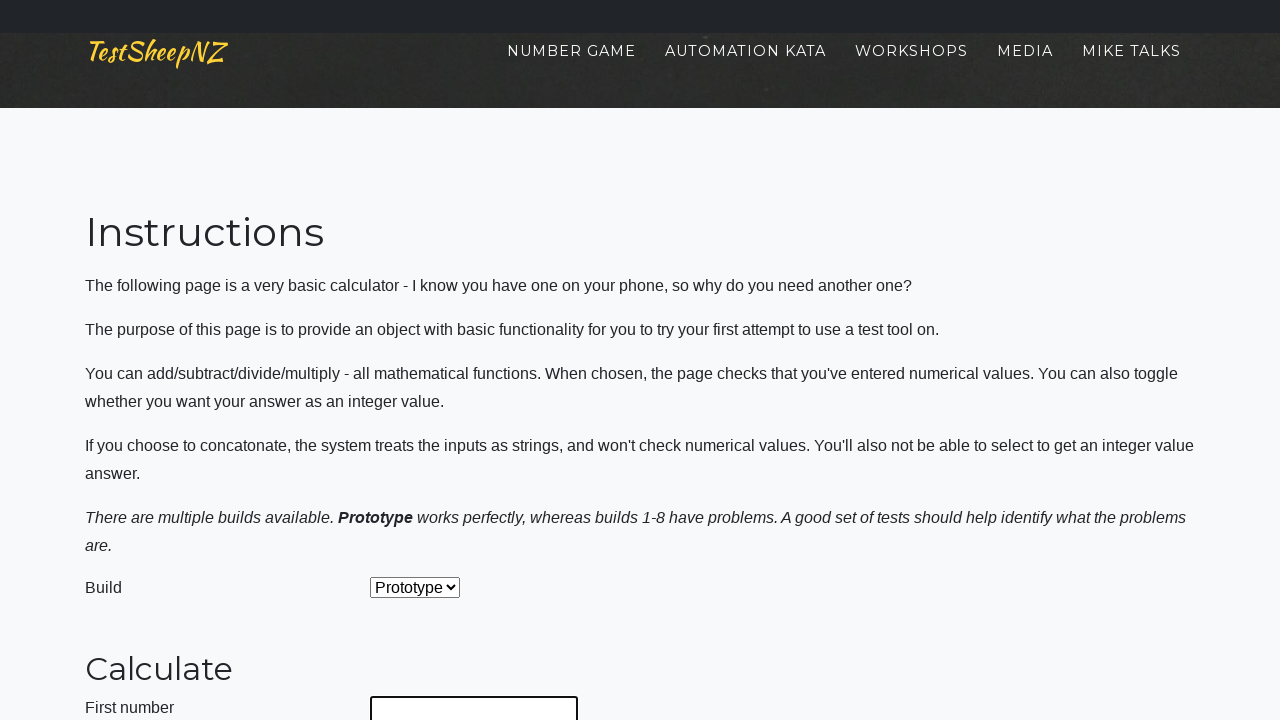

Entered 15 in the first number field on #number1Field
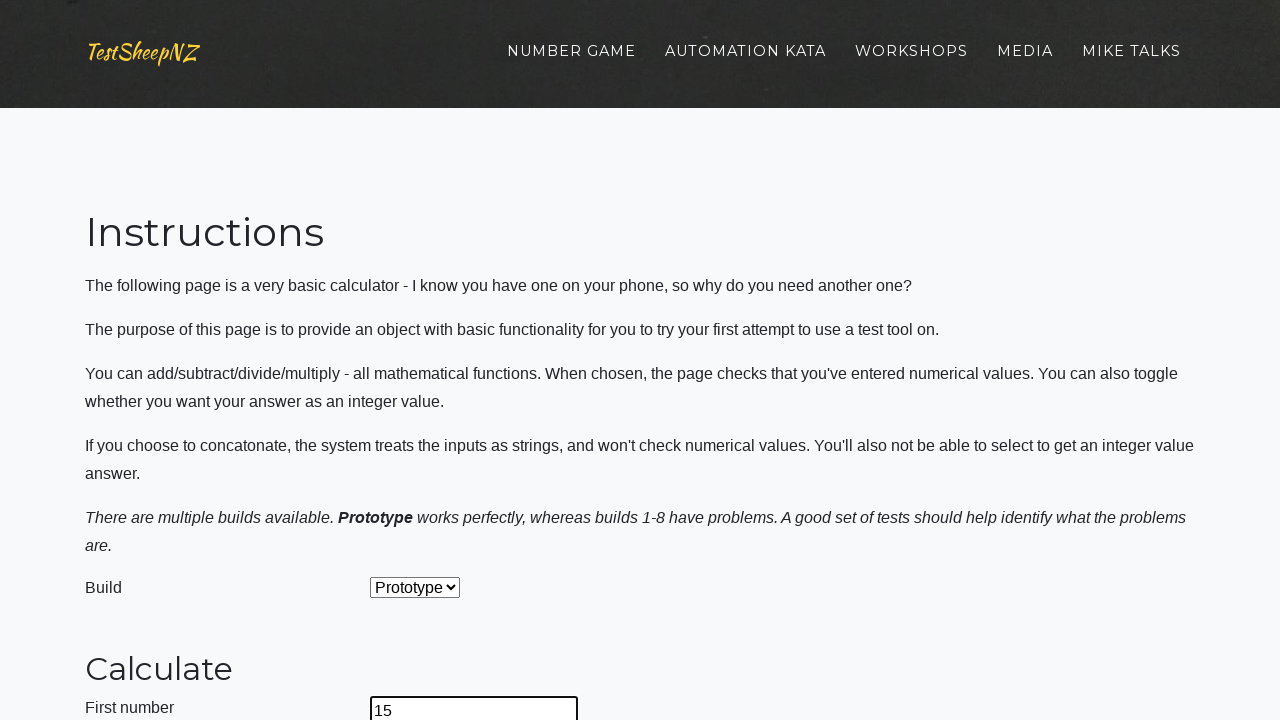

Cleared the second number field on #number2Field
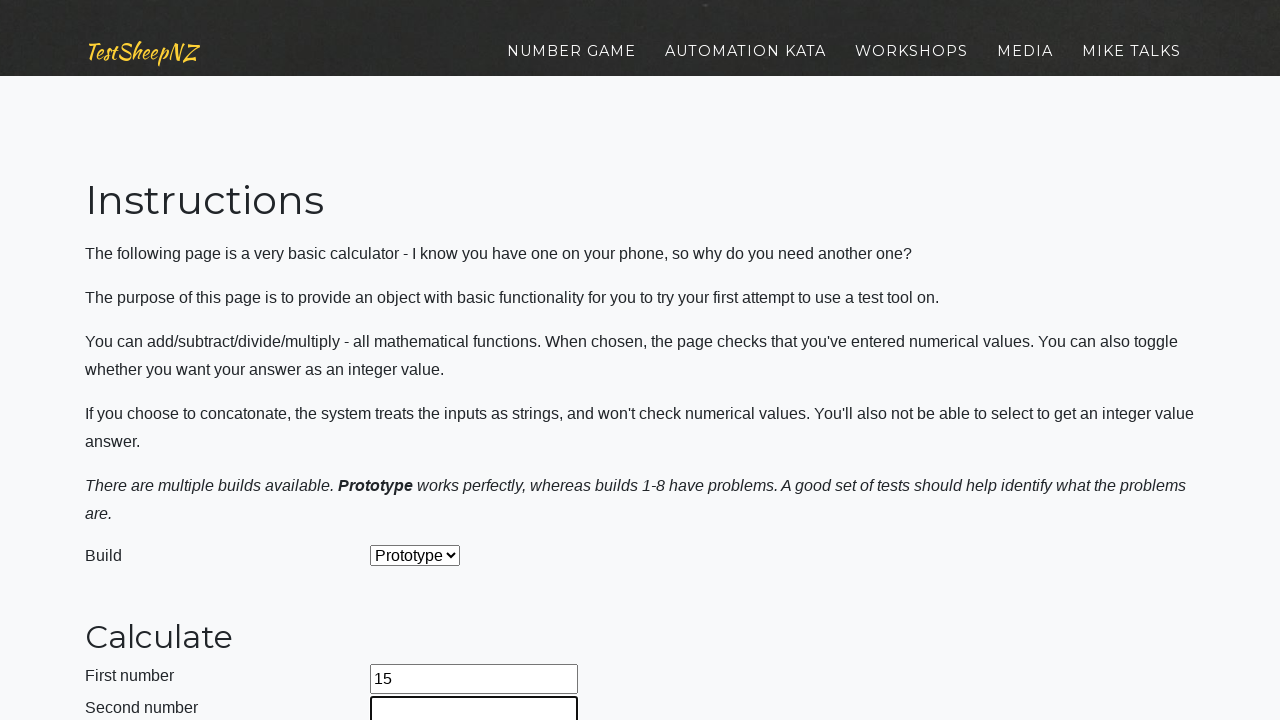

Entered 7 in the second number field on #number2Field
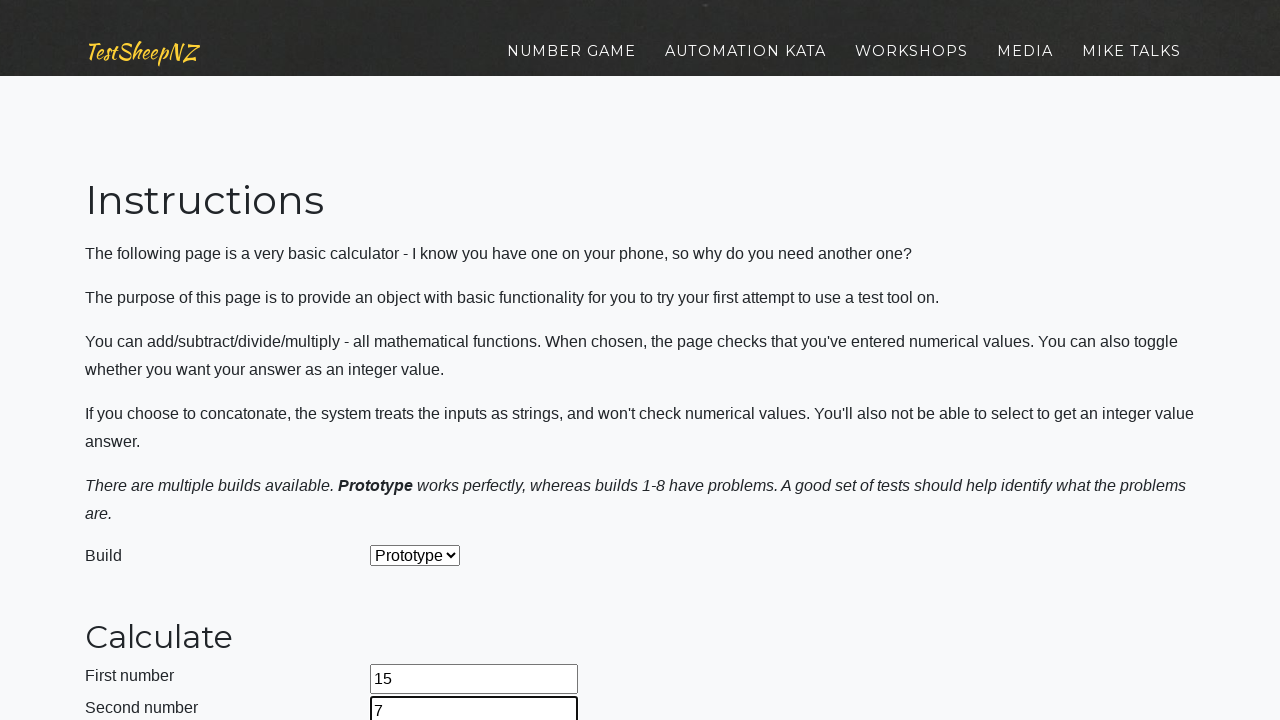

Selected addition operation from dropdown on #selectOperationDropdown
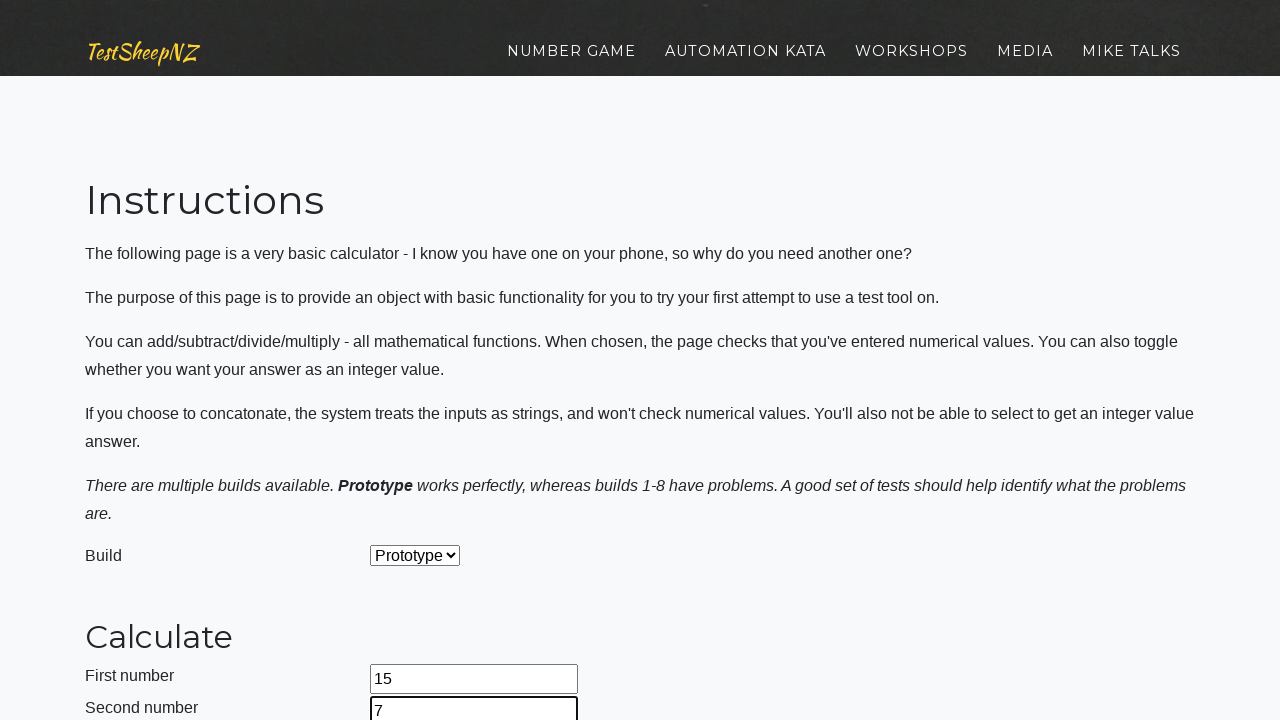

Clicked the Calculate button at (422, 361) on #calculateButton
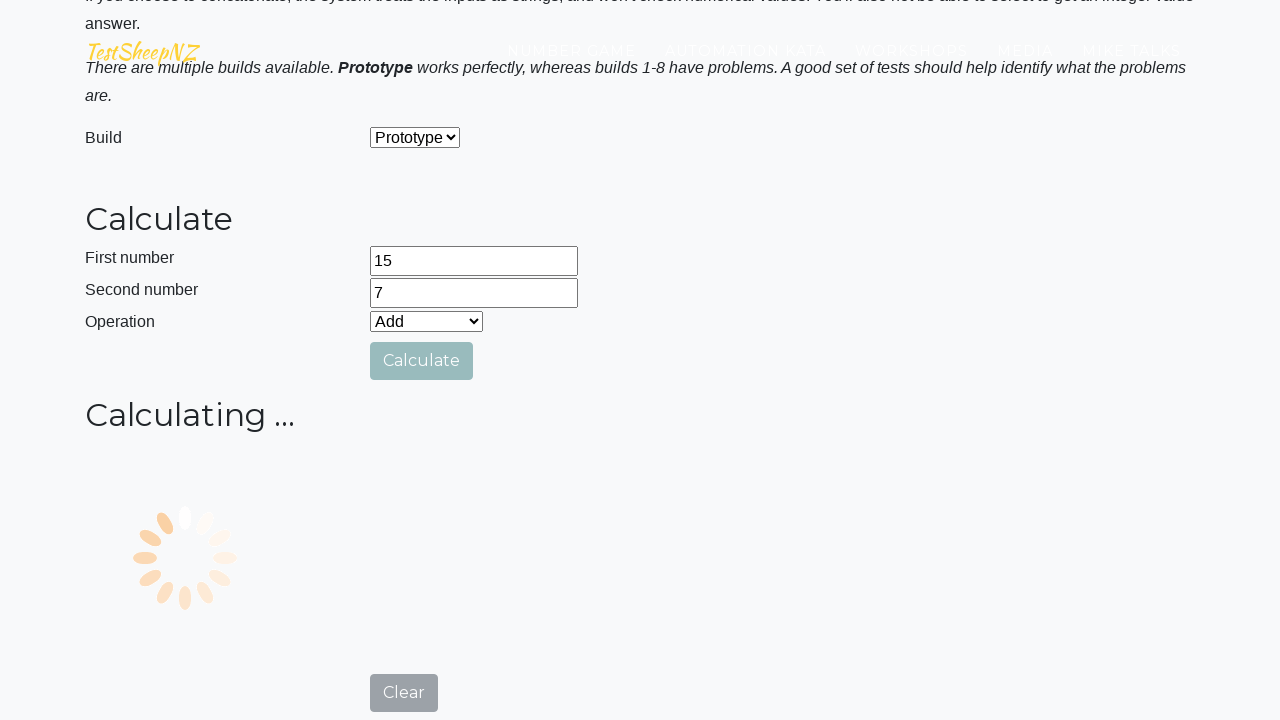

Result appeared in the answer field
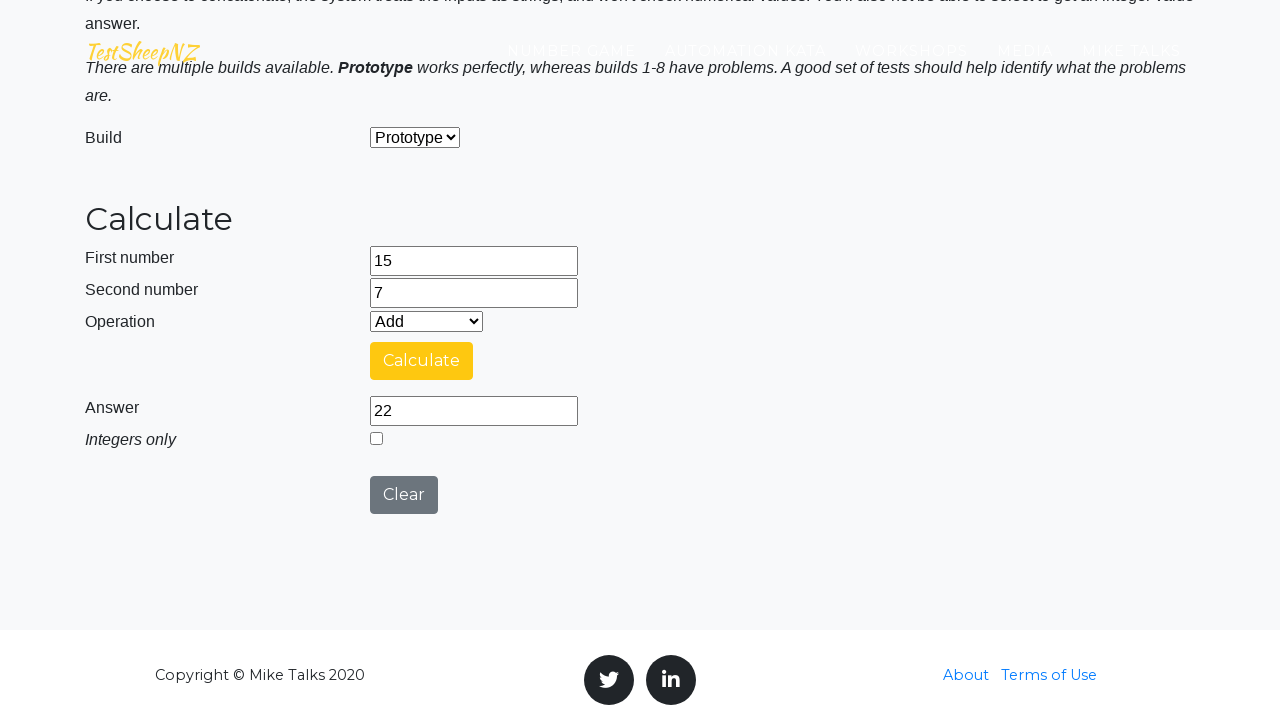

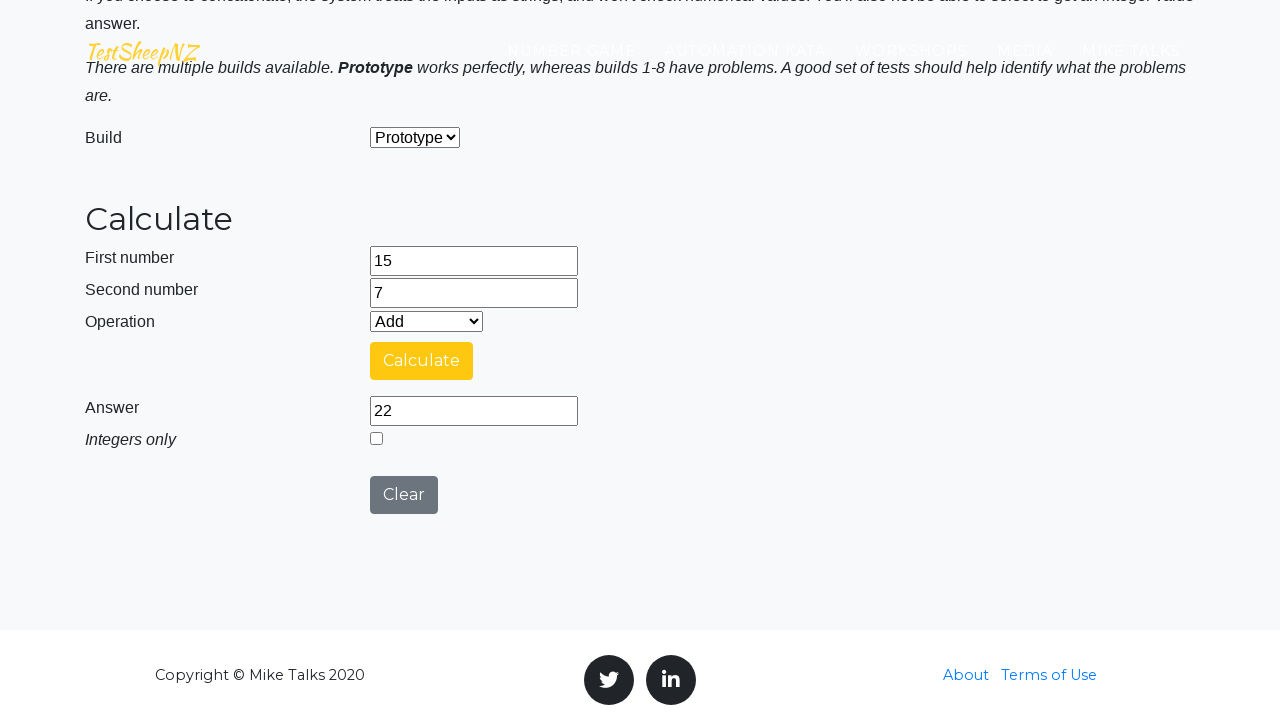